Tests different types of JavaScript alerts (simple, confirm, and prompt) by triggering them and interacting with accept, dismiss, and text input operations

Starting URL: https://demo.automationtesting.in/Alerts.html

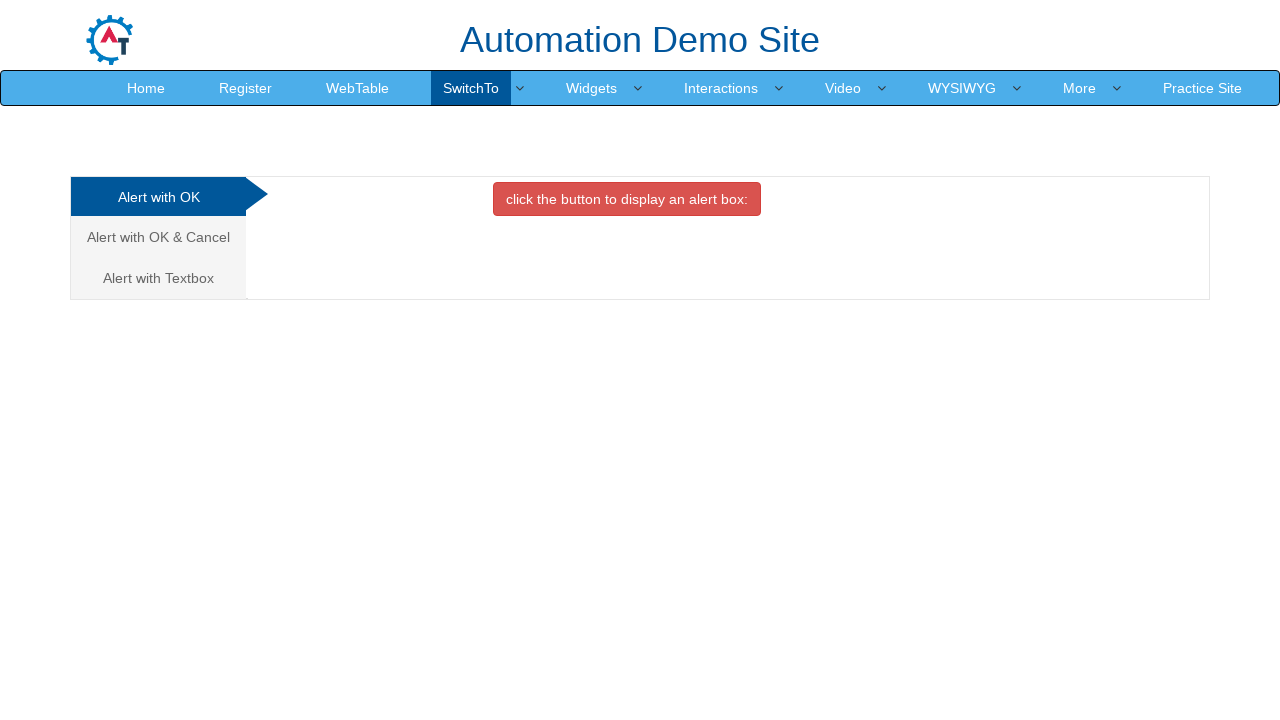

Clicked on 'Alert with OK' link at (158, 197) on xpath=//a[text()='Alert with OK ']
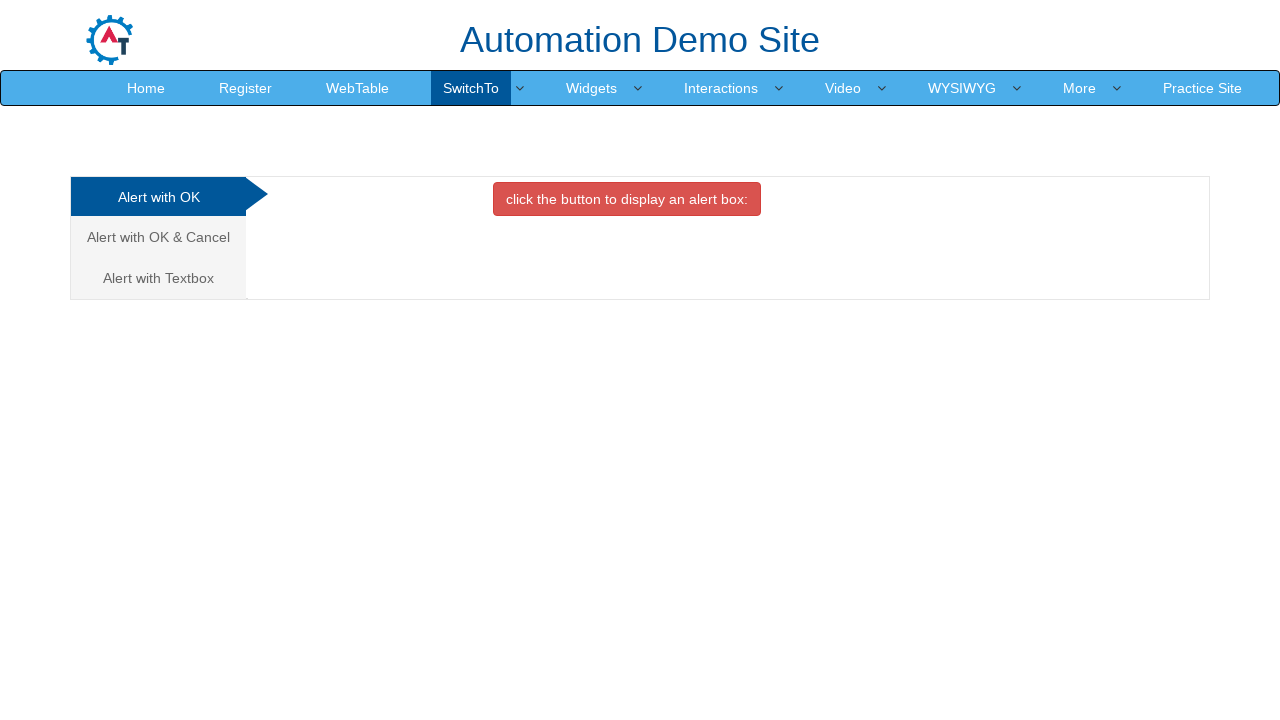

Clicked button to trigger simple alert at (627, 199) on xpath=//button[@class='btn btn-danger']
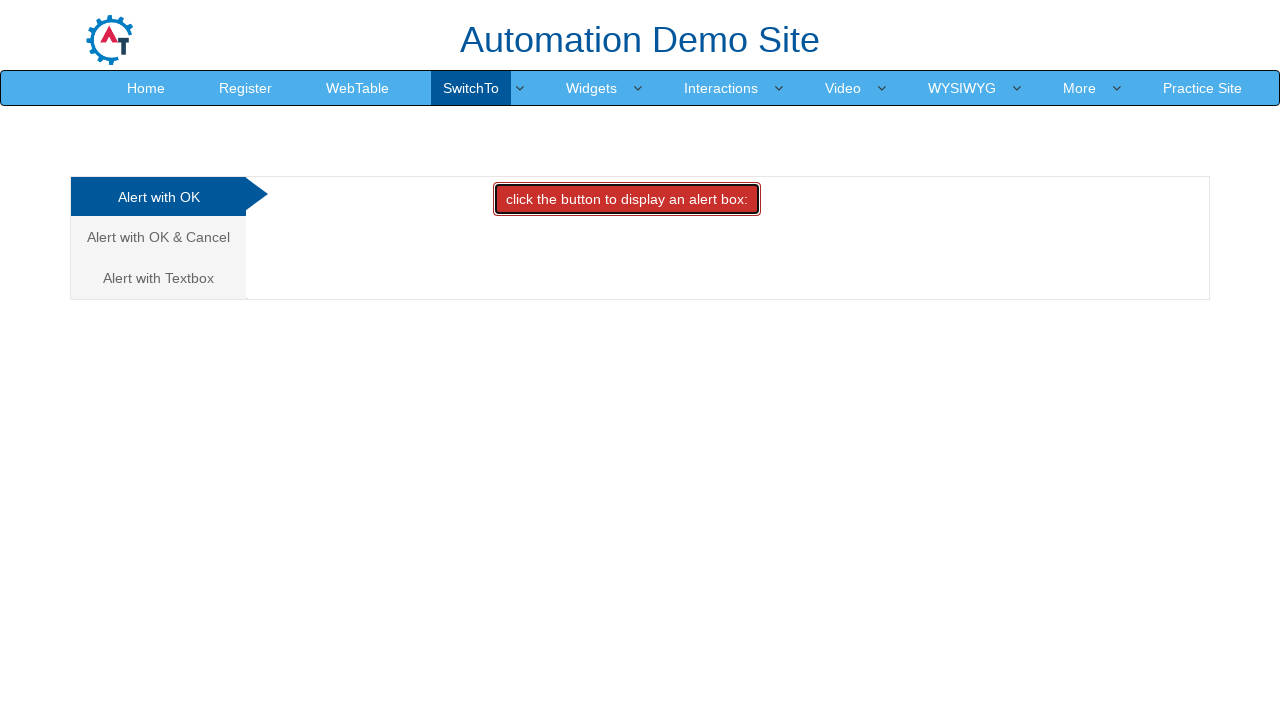

Triggered and accepted simple alert dialog at (627, 199) on xpath=//button[@class='btn btn-danger']
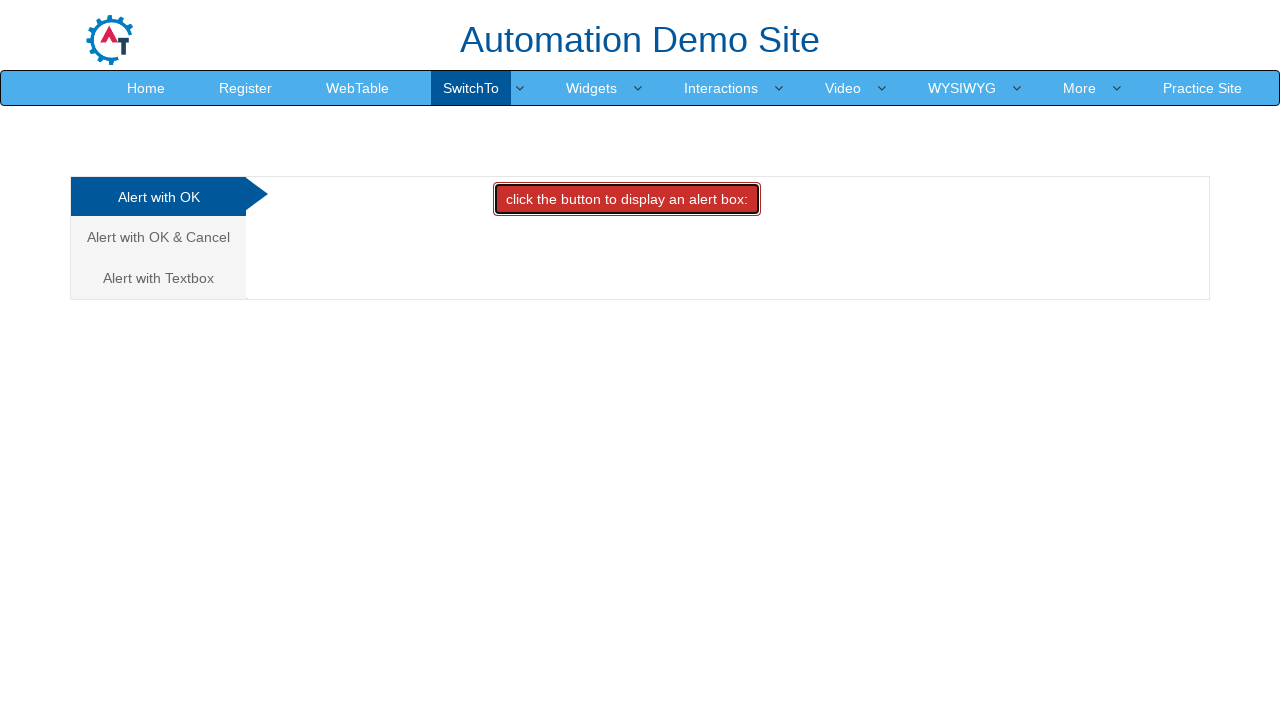

Clicked on second analytics link to test confirm alert at (158, 237) on (//a[@class='analystic'])[2]
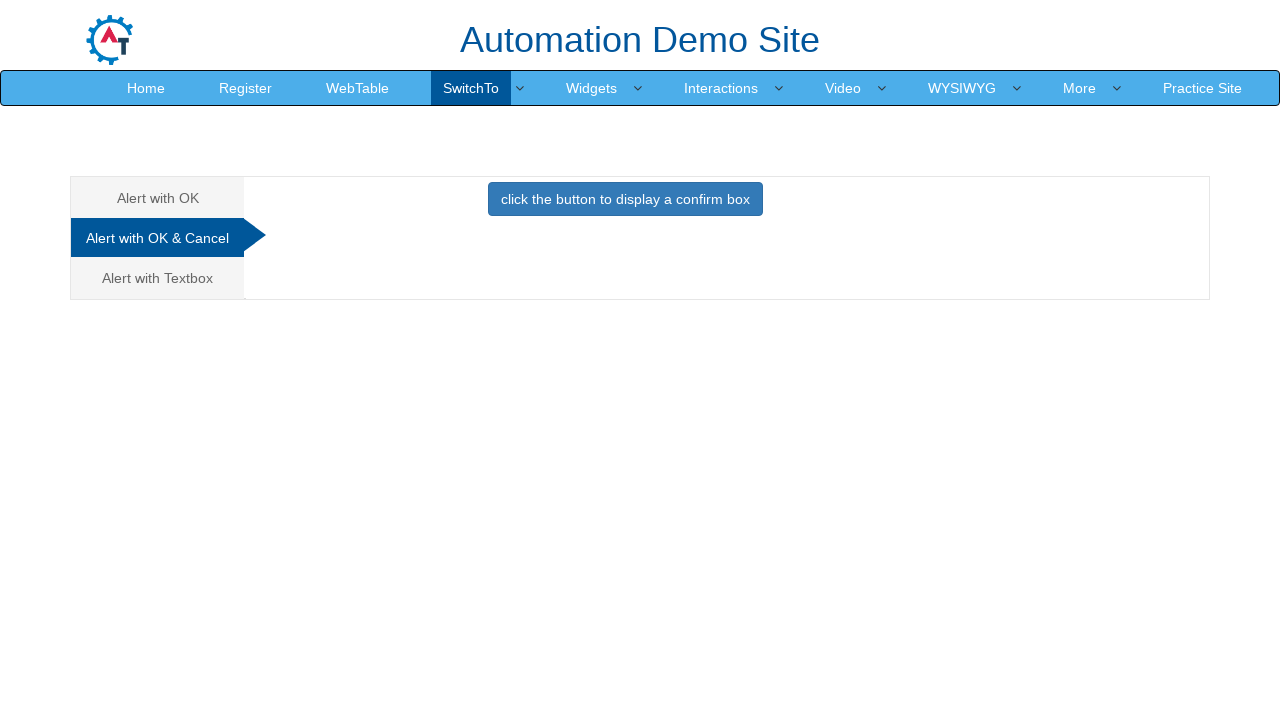

Clicked button to trigger confirm alert at (625, 199) on xpath=//button[@class='btn btn-primary']
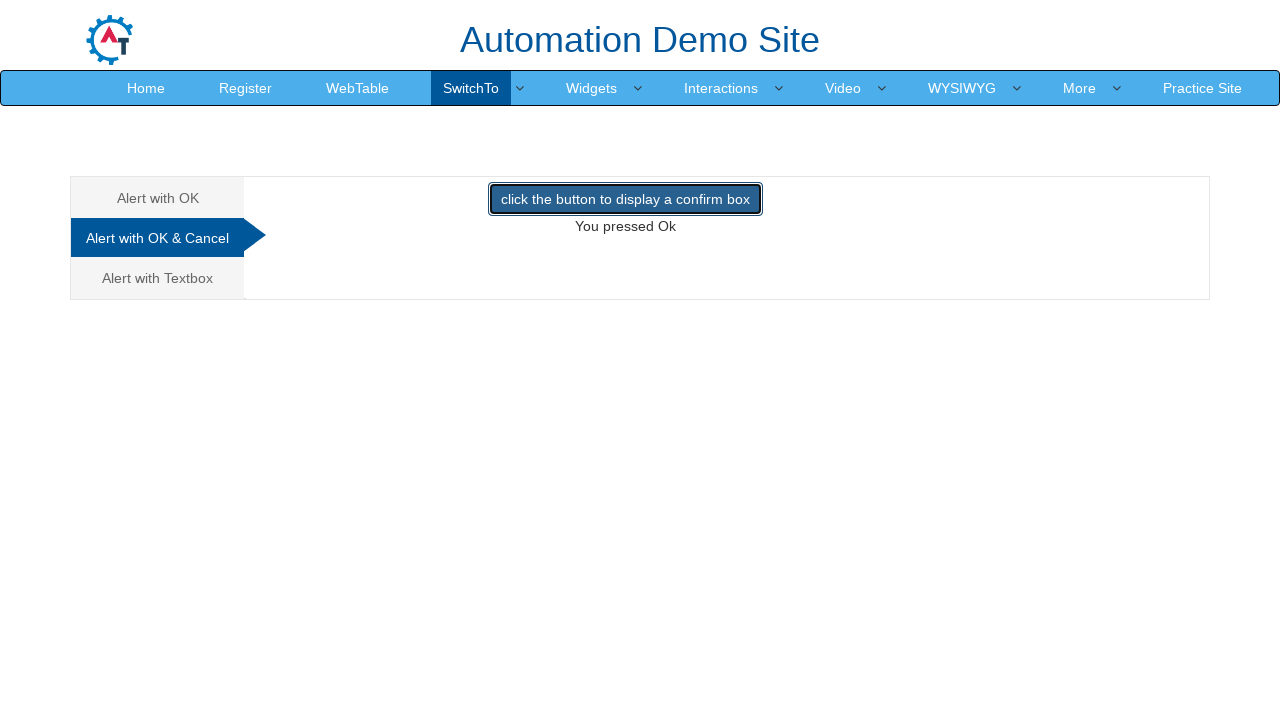

Triggered and dismissed confirm alert dialog at (625, 199) on xpath=//button[@class='btn btn-primary']
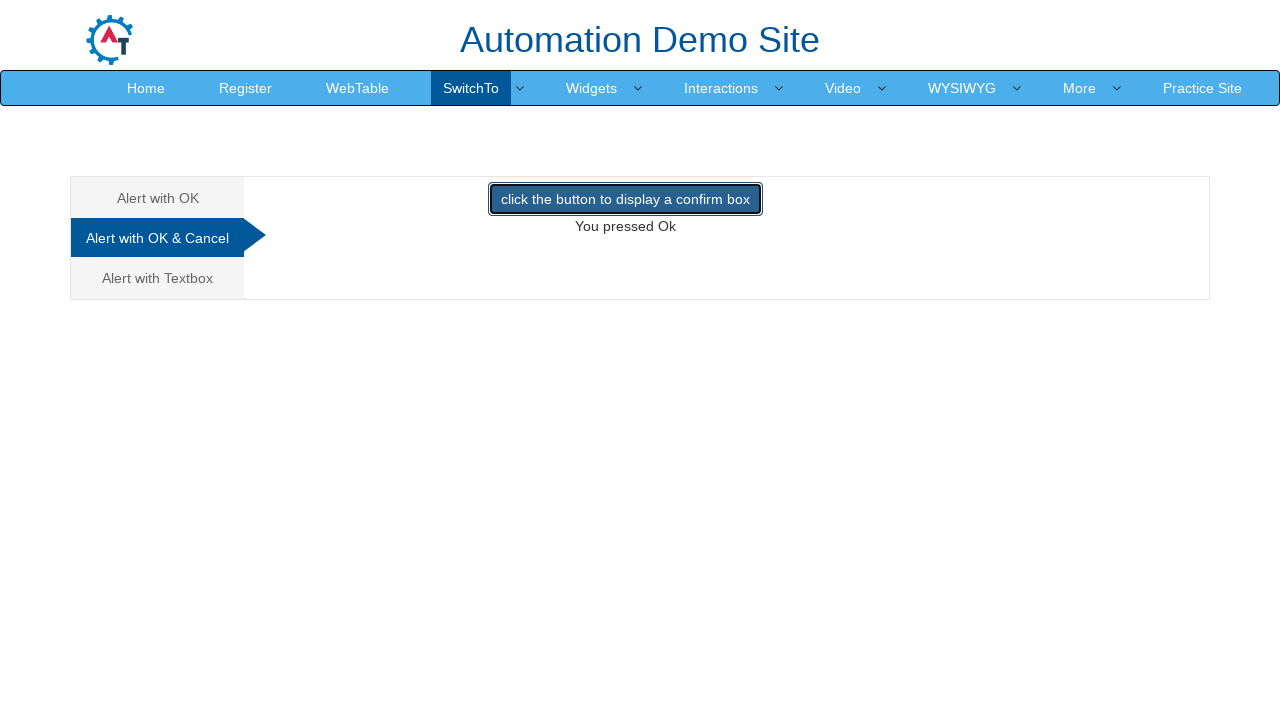

Clicked on third analytics link to test prompt alert at (158, 278) on (//a[@class='analystic'])[3]
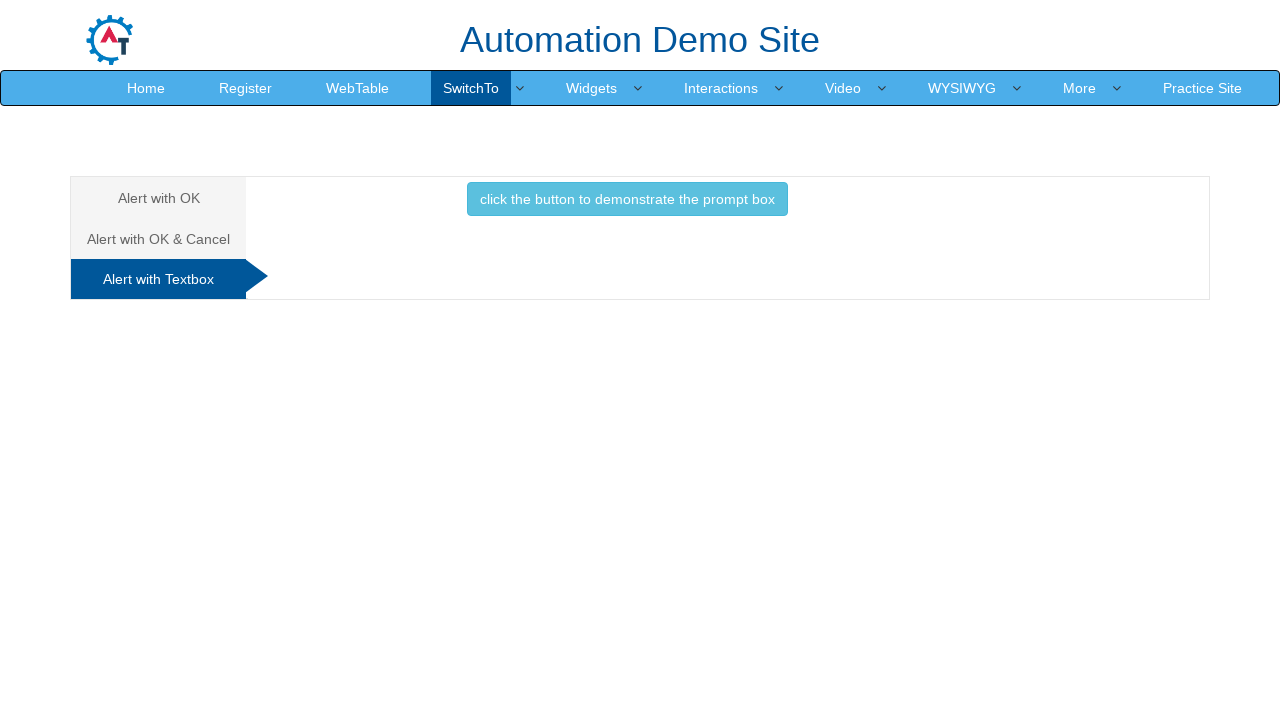

Clicked button to trigger prompt alert at (627, 199) on xpath=//button[@class='btn btn-info']
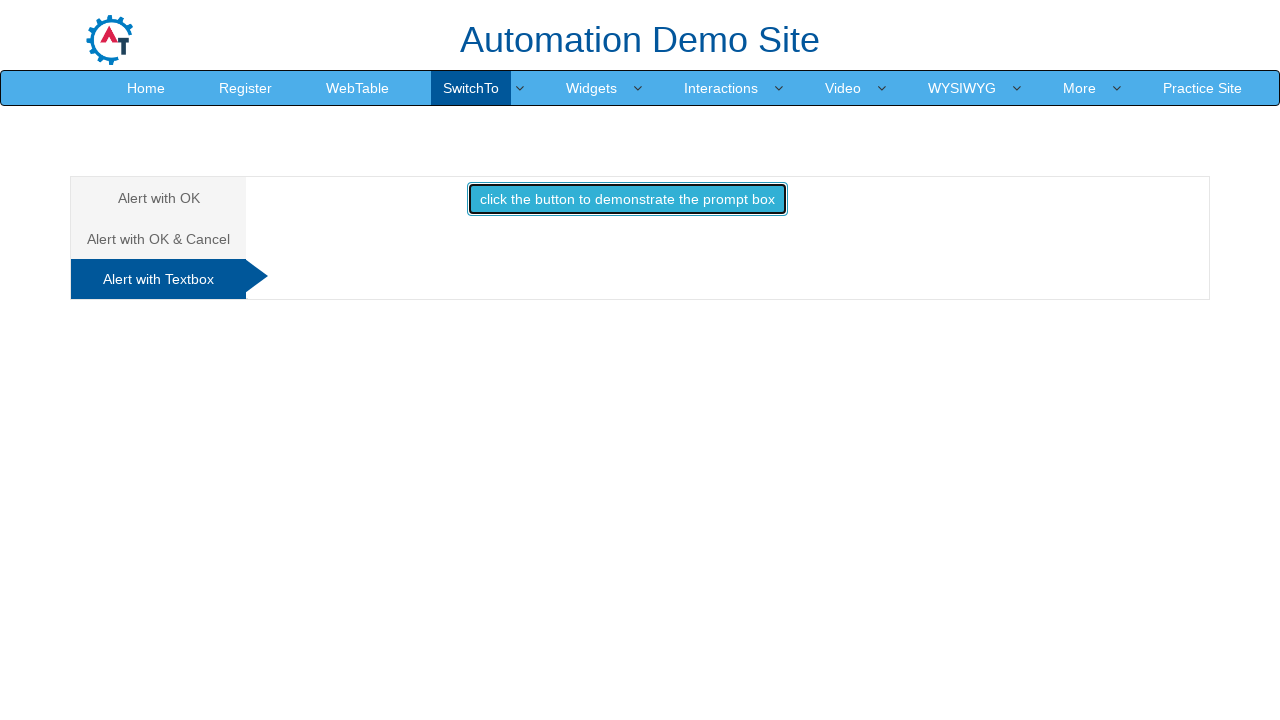

Triggered prompt alert and accepted with text 'sowpriya' at (627, 199) on xpath=//button[@class='btn btn-info']
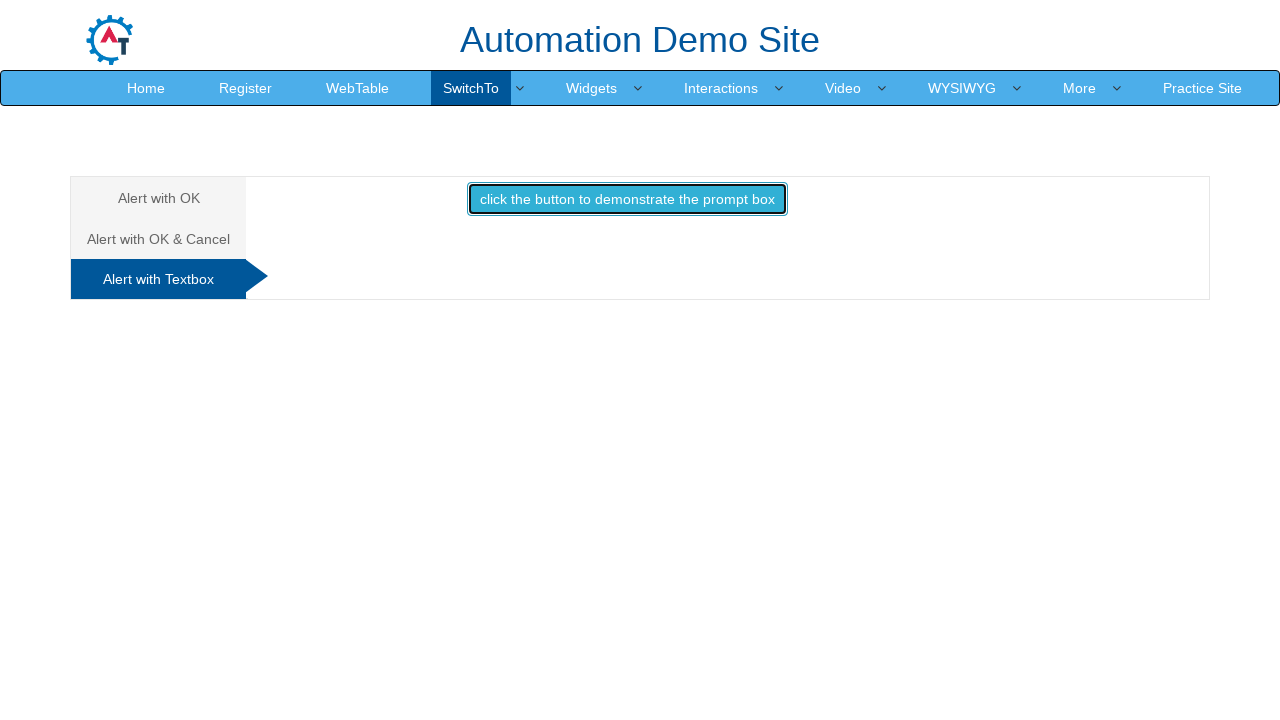

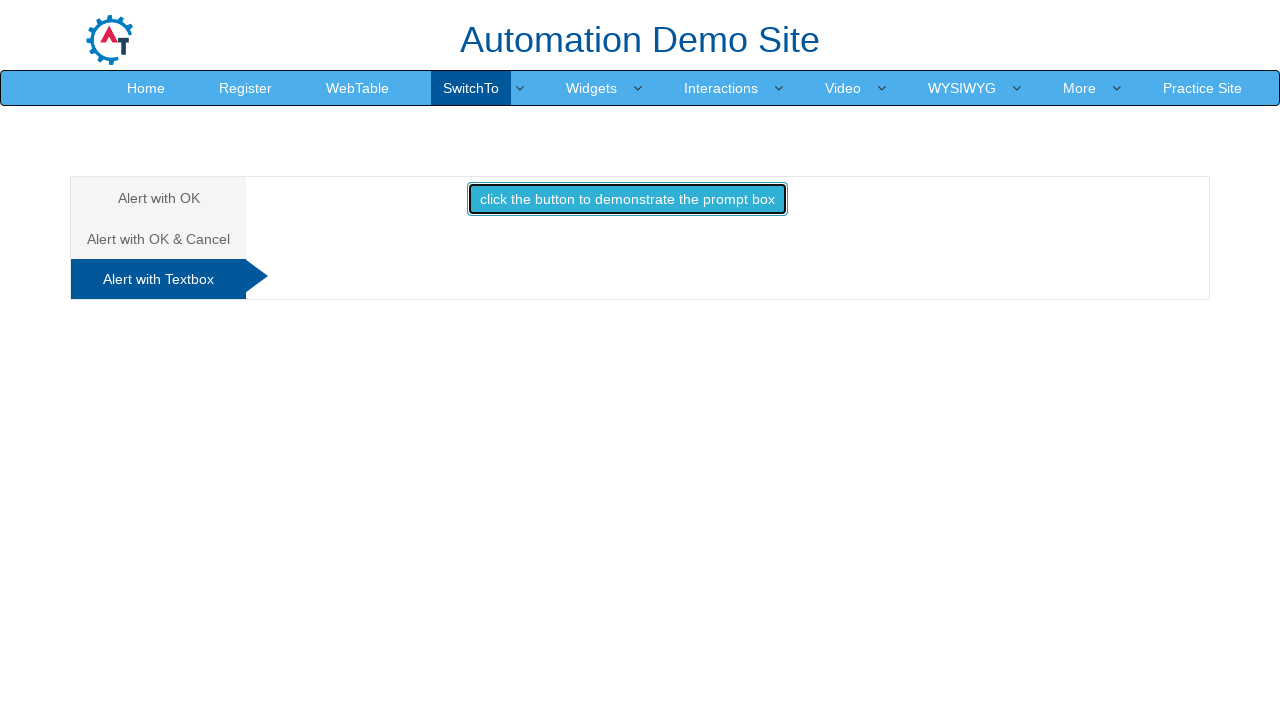